Tests form validation by clicking login with empty fields and verifying the user stays on the login page

Starting URL: https://ecohotels.com/account/corporatelogin/

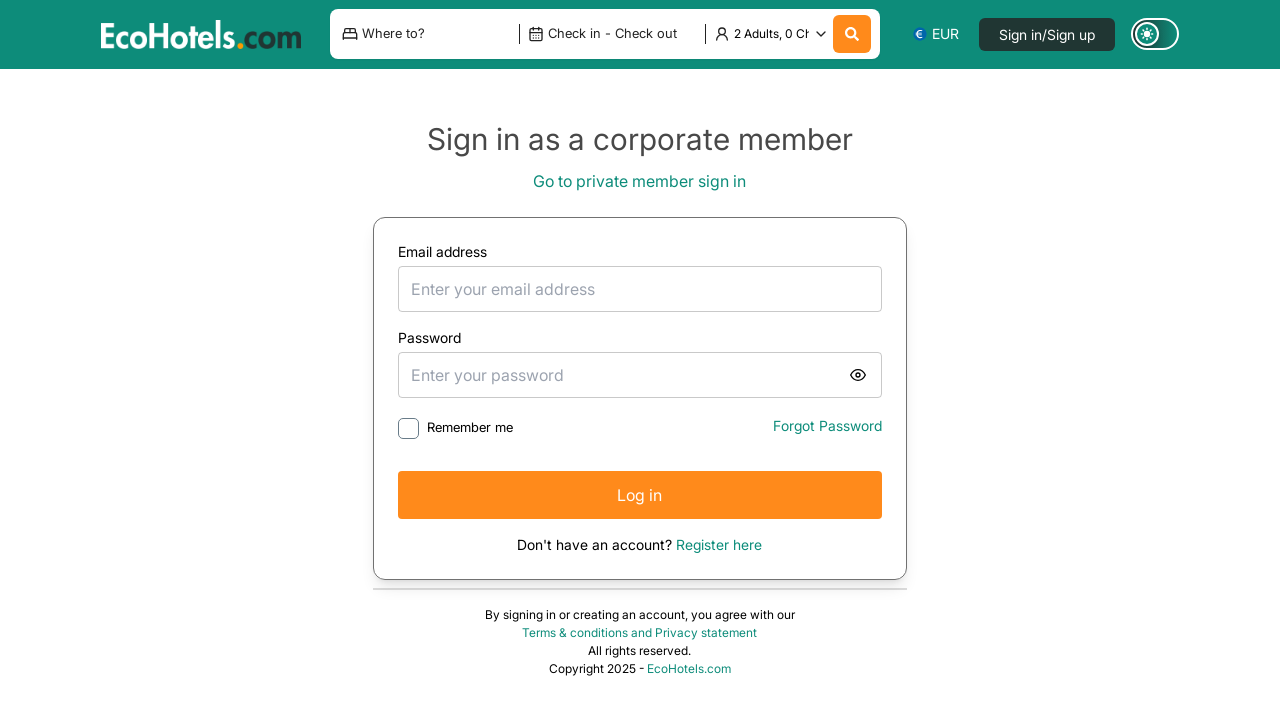

Clicked Log in button without filling any fields at (640, 495) on internal:role=button[name="Log in"i]
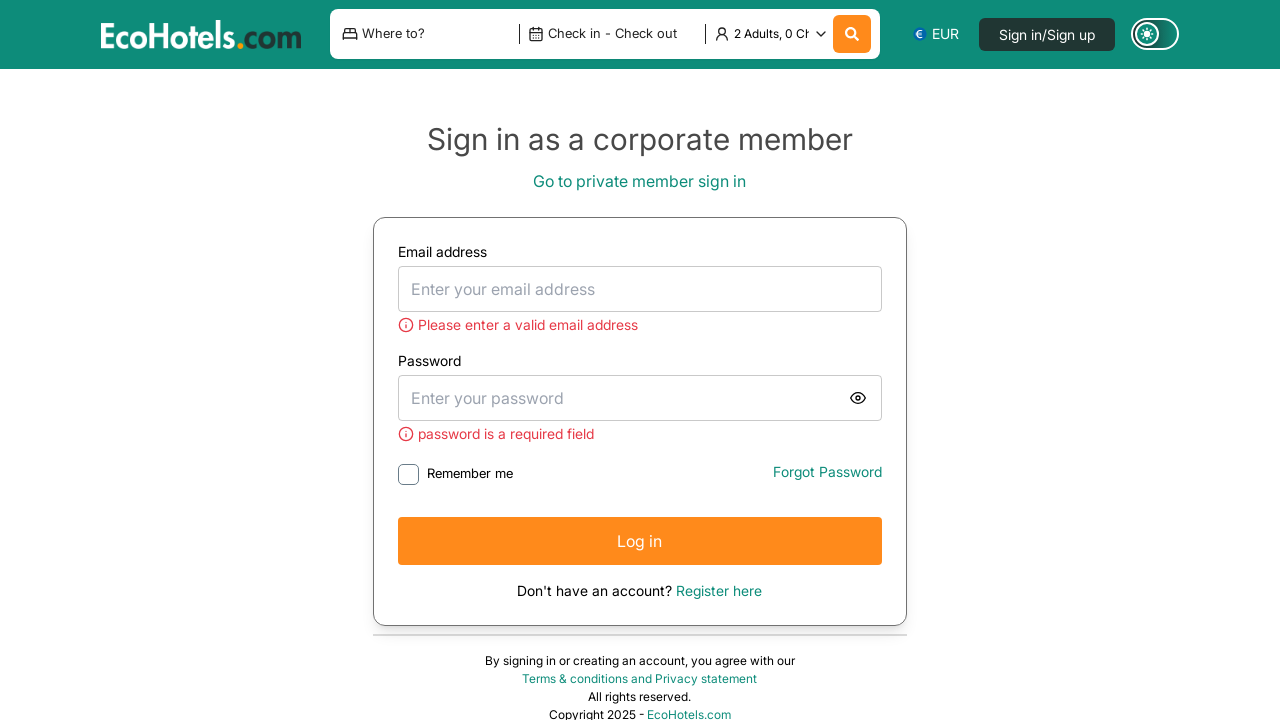

Waited for page to reach networkidle state - validation should prevent navigation
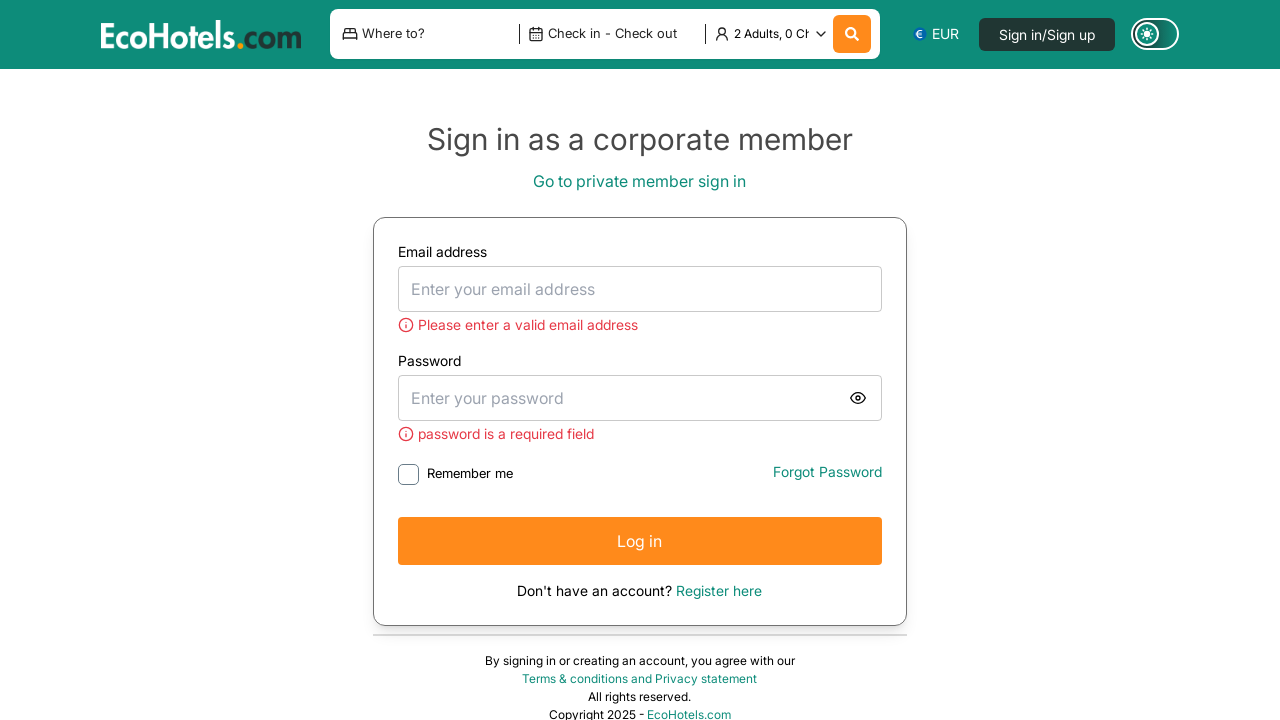

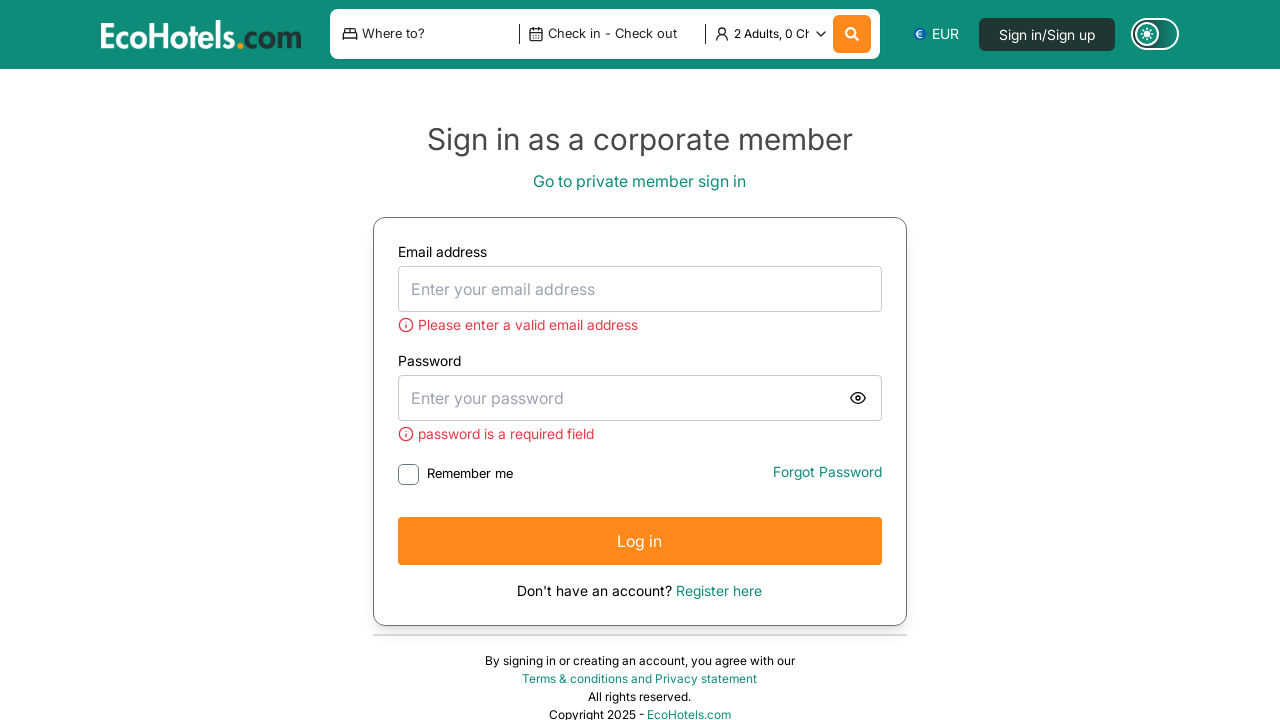